Tests dynamic loading functionality by clicking a start button and waiting for content to appear

Starting URL: https://the-internet.herokuapp.com/dynamic_loading/1

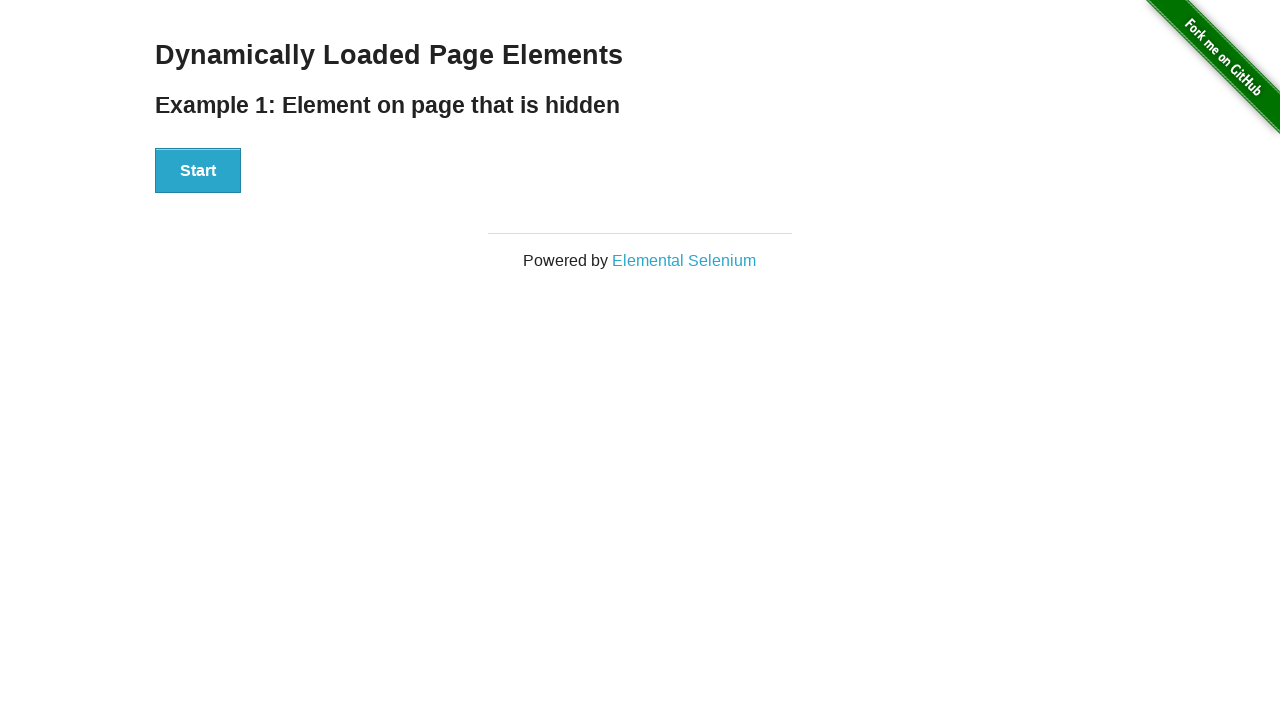

Clicked start button to trigger dynamic loading at (198, 171) on div[id='start'] button
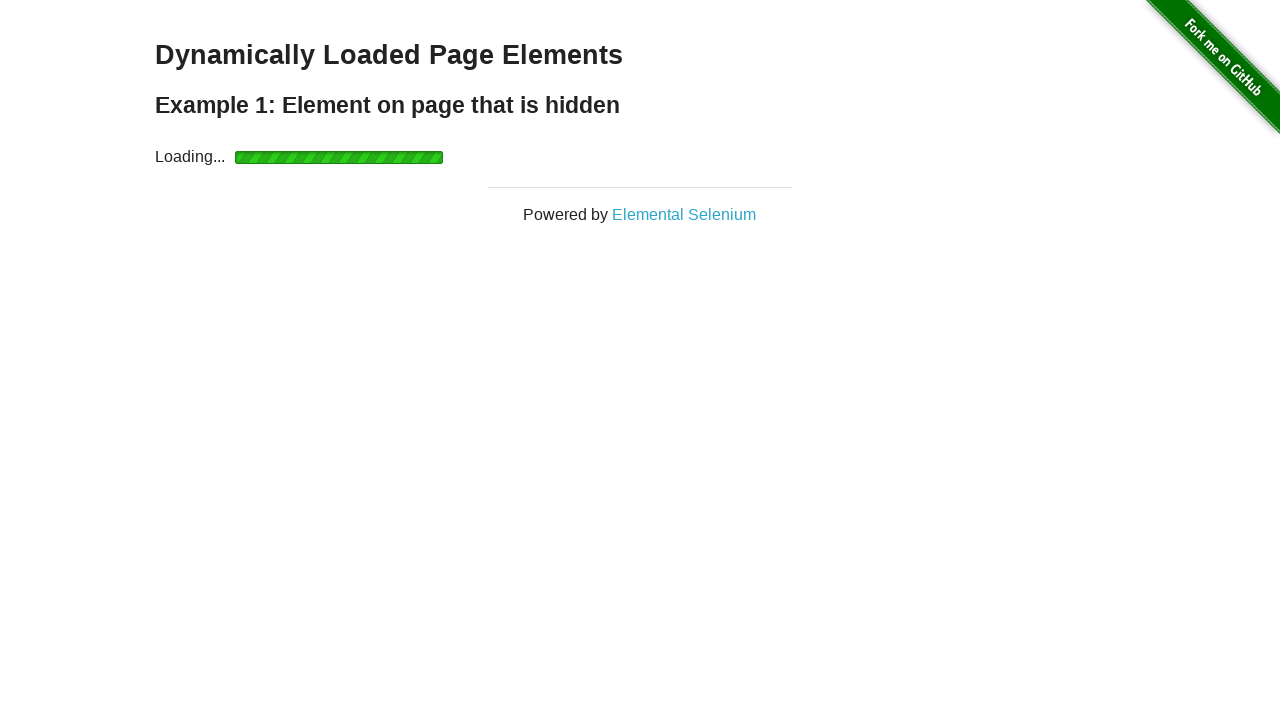

Waited for dynamically loaded content to appear
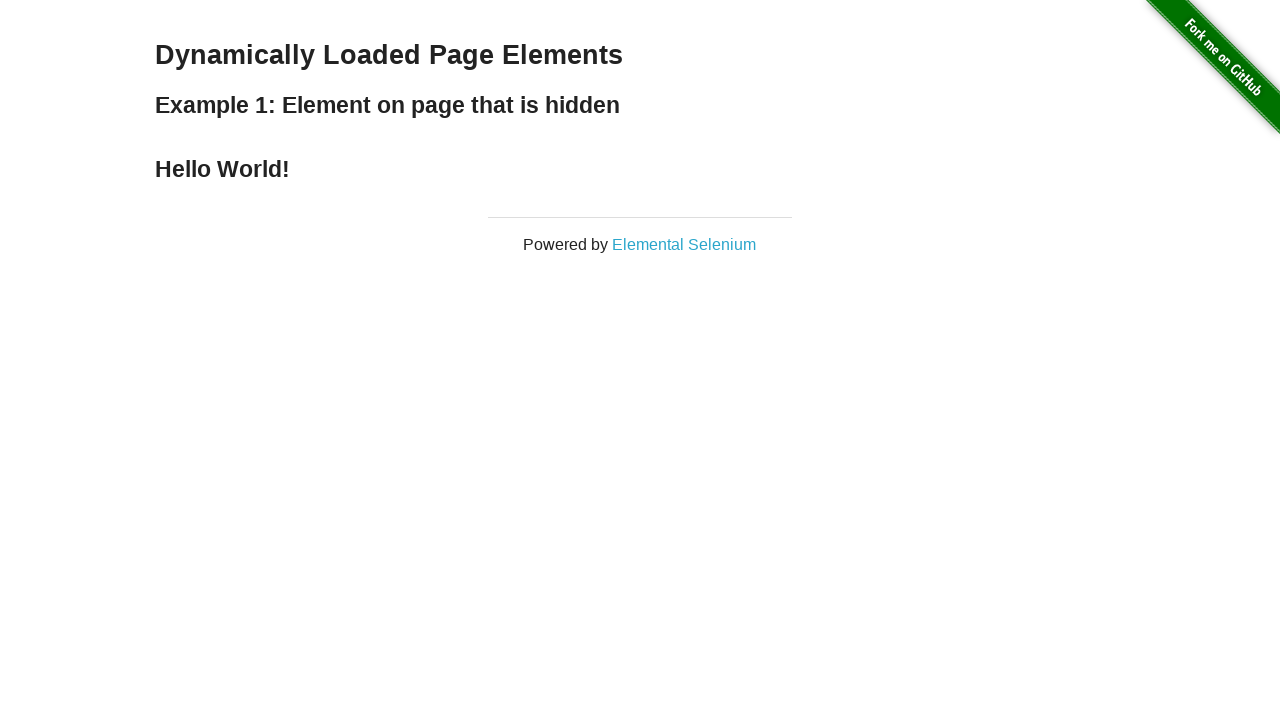

Retrieved finish text: Hello World!
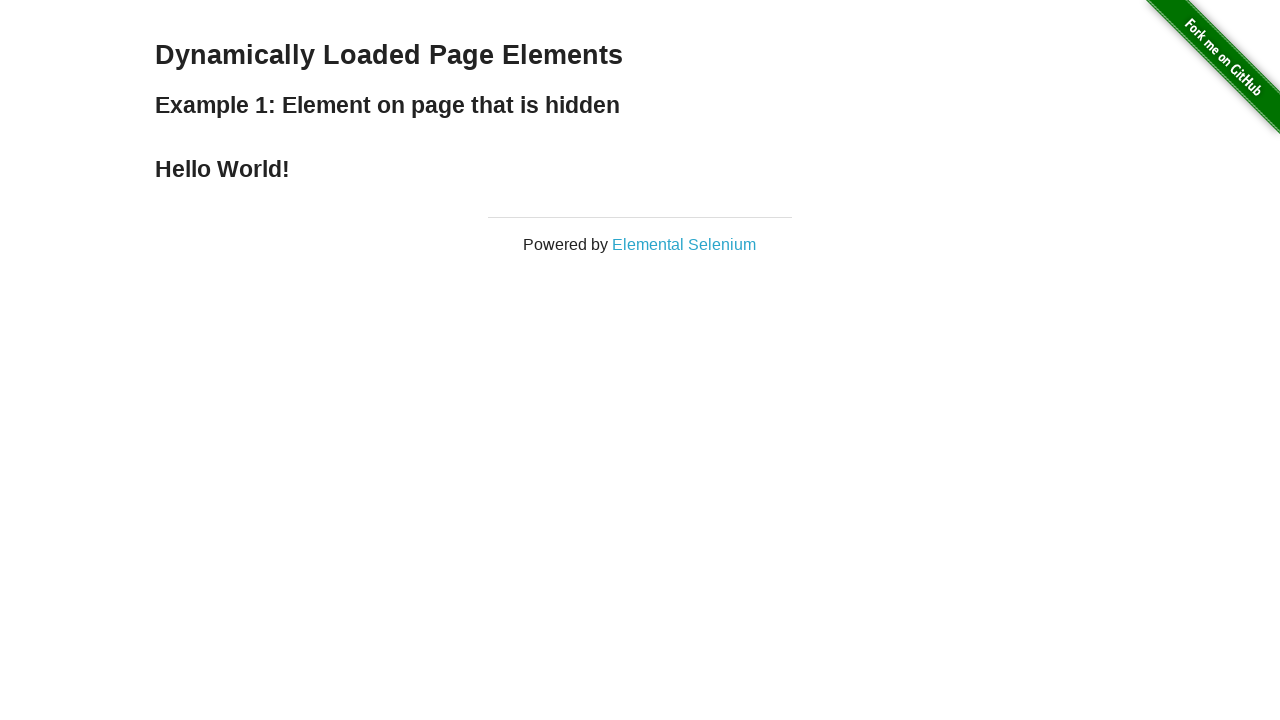

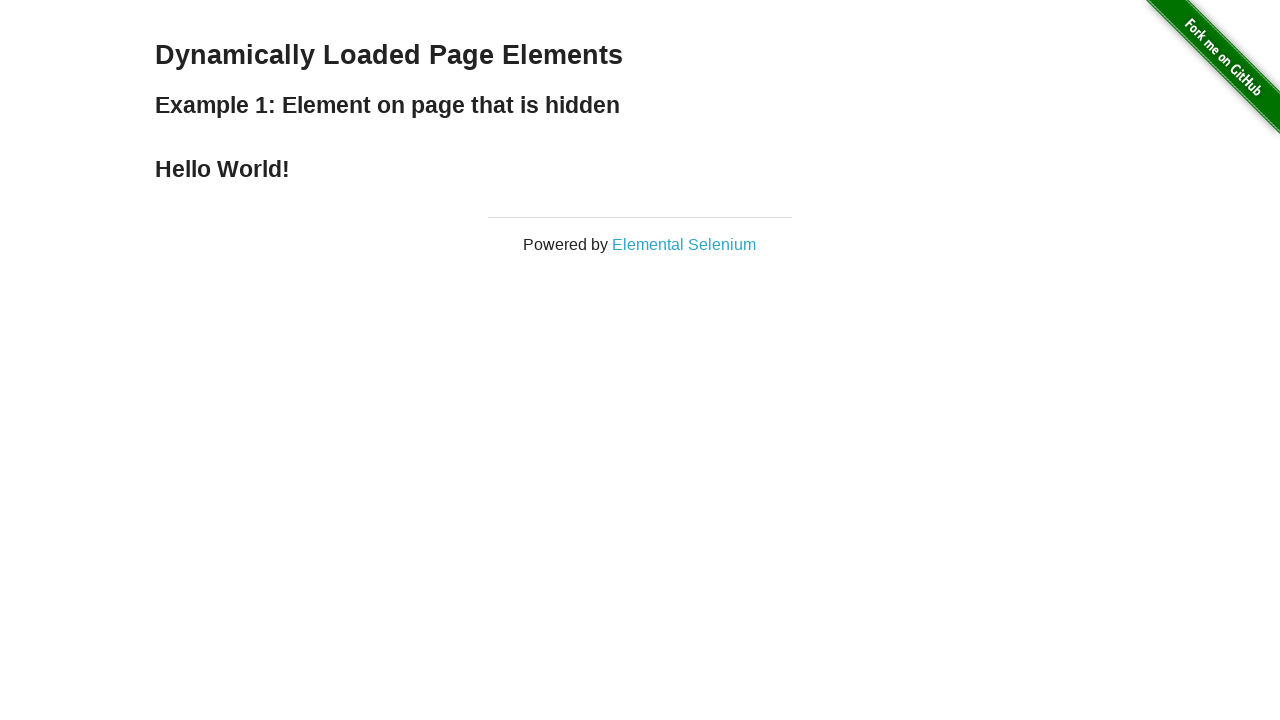